Tests clearing the complete state of all items by checking and unchecking the toggle-all checkbox.

Starting URL: https://demo.playwright.dev/todomvc

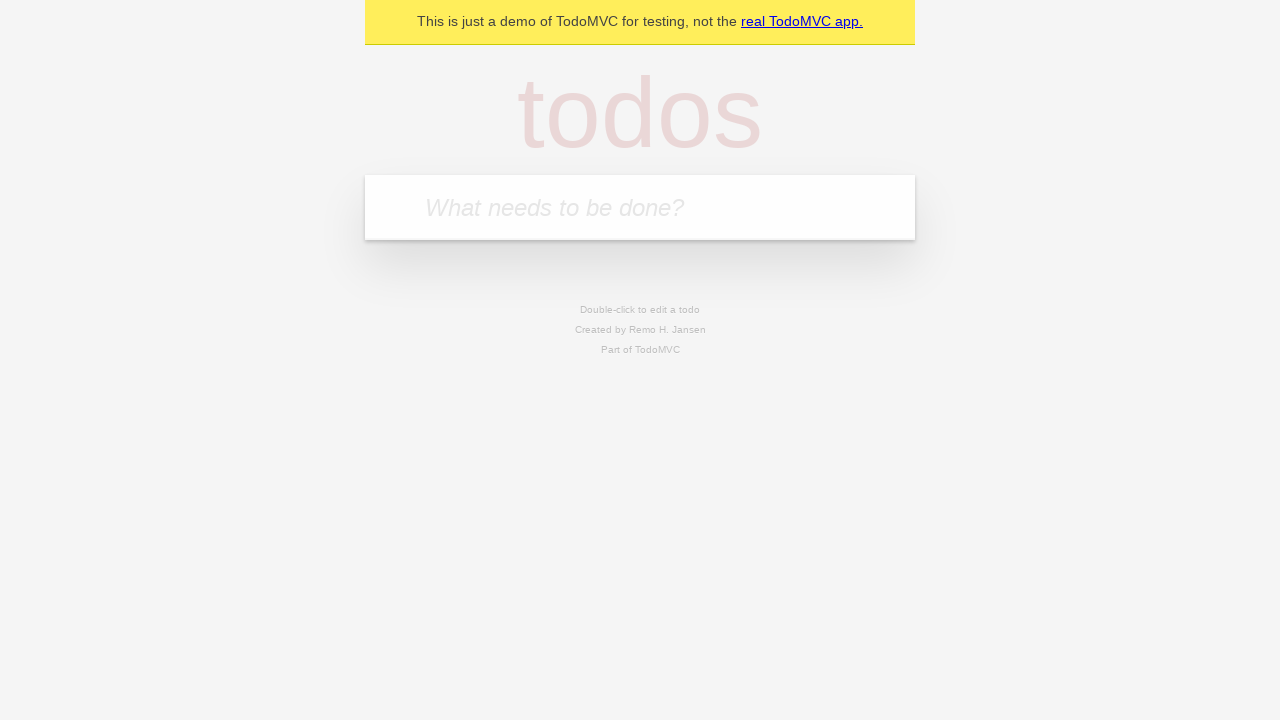

Filled todo input with 'buy some cheese' on internal:attr=[placeholder="What needs to be done?"i]
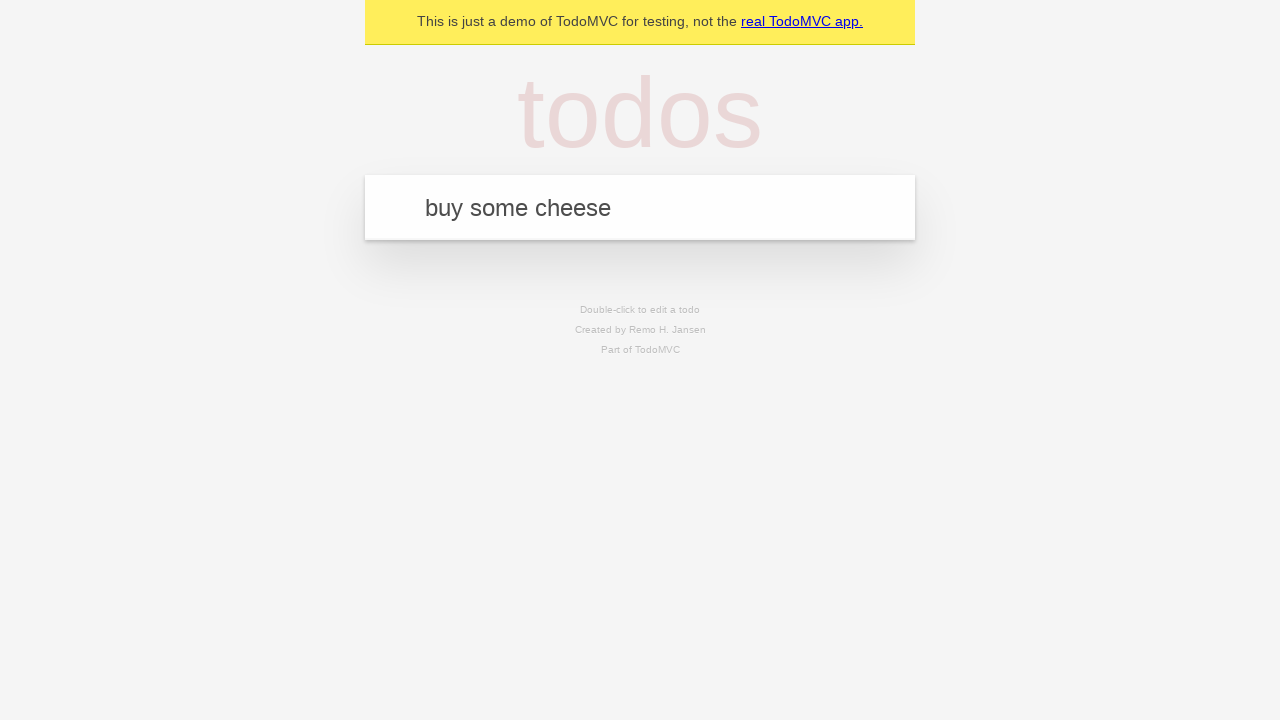

Pressed Enter to create first todo on internal:attr=[placeholder="What needs to be done?"i]
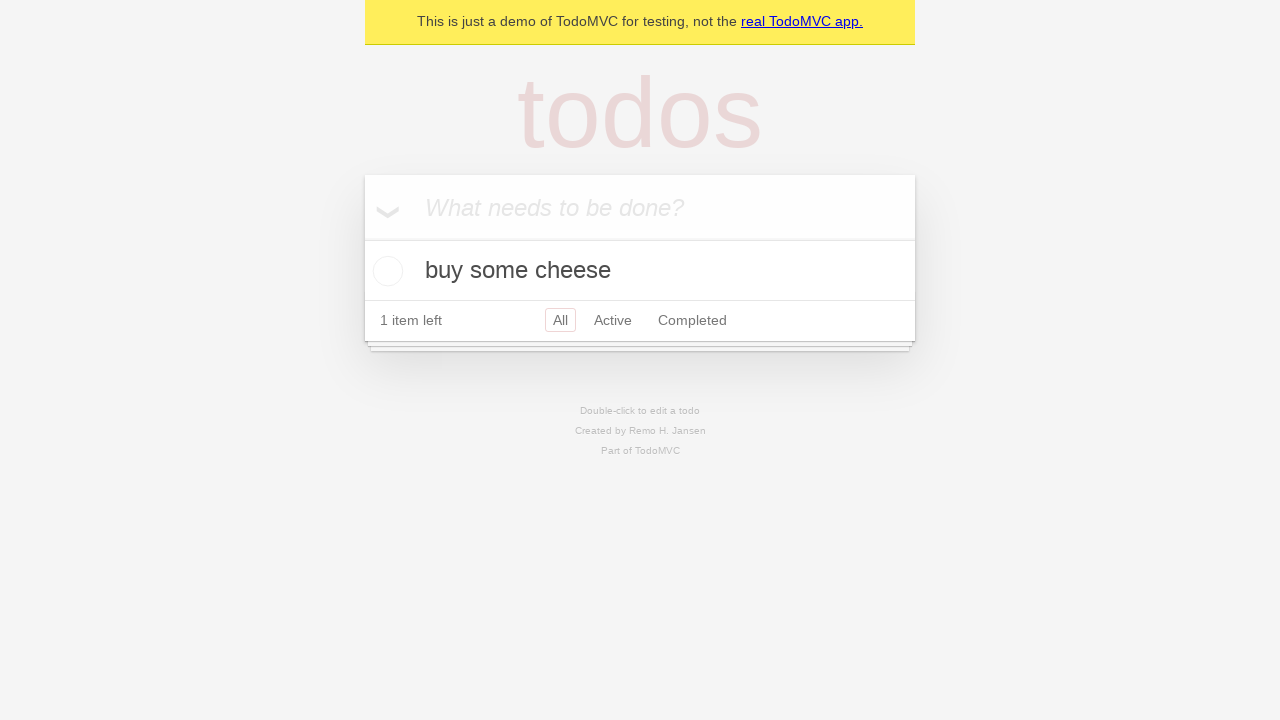

Filled todo input with 'feed the cat' on internal:attr=[placeholder="What needs to be done?"i]
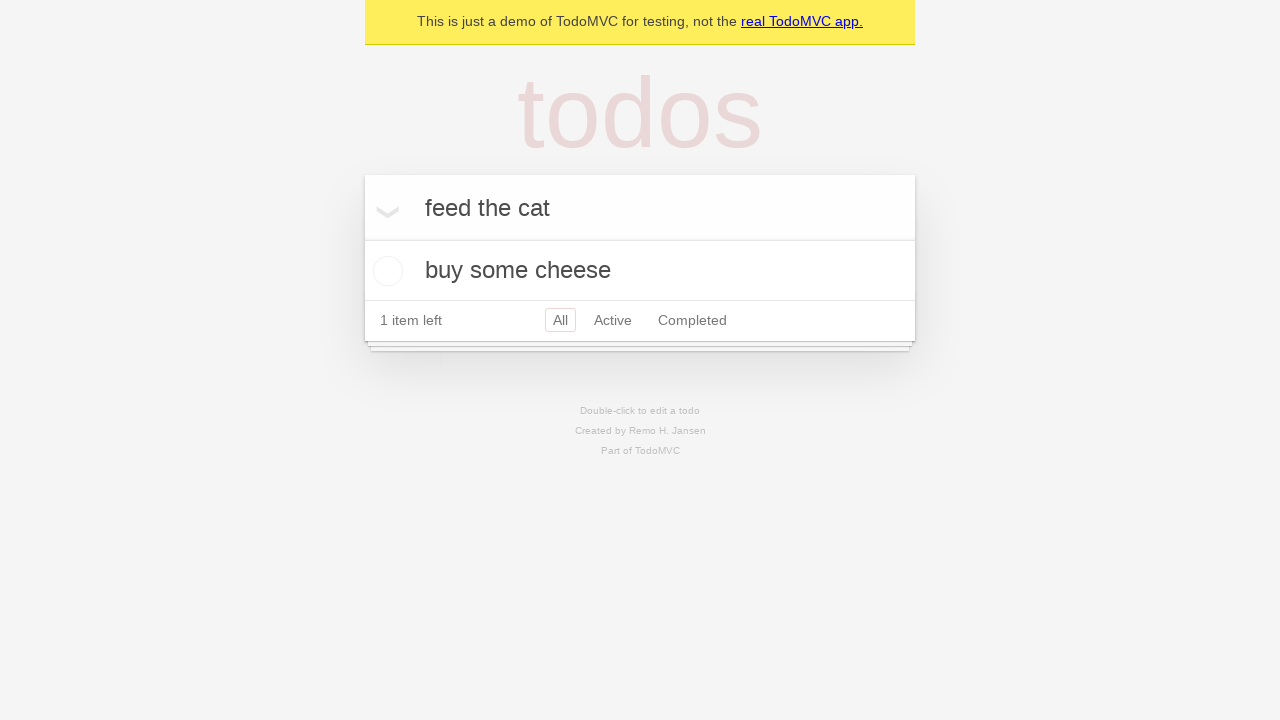

Pressed Enter to create second todo on internal:attr=[placeholder="What needs to be done?"i]
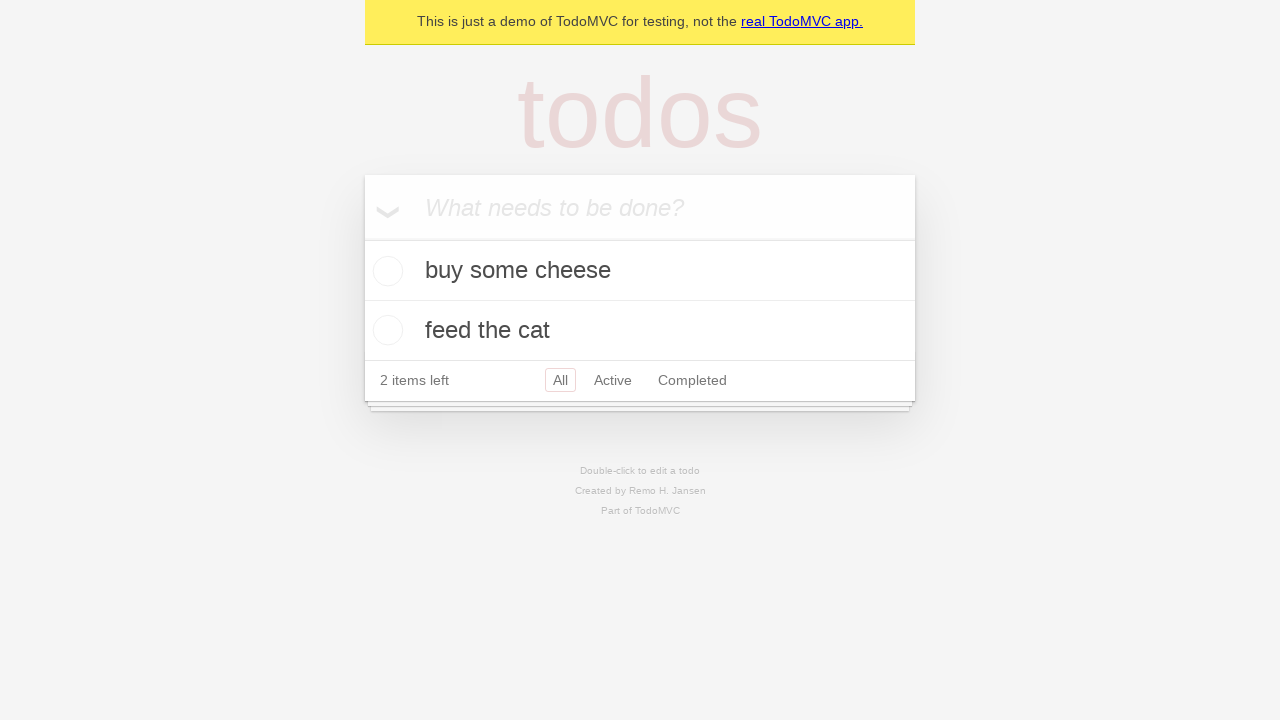

Filled todo input with 'book a doctors appointment' on internal:attr=[placeholder="What needs to be done?"i]
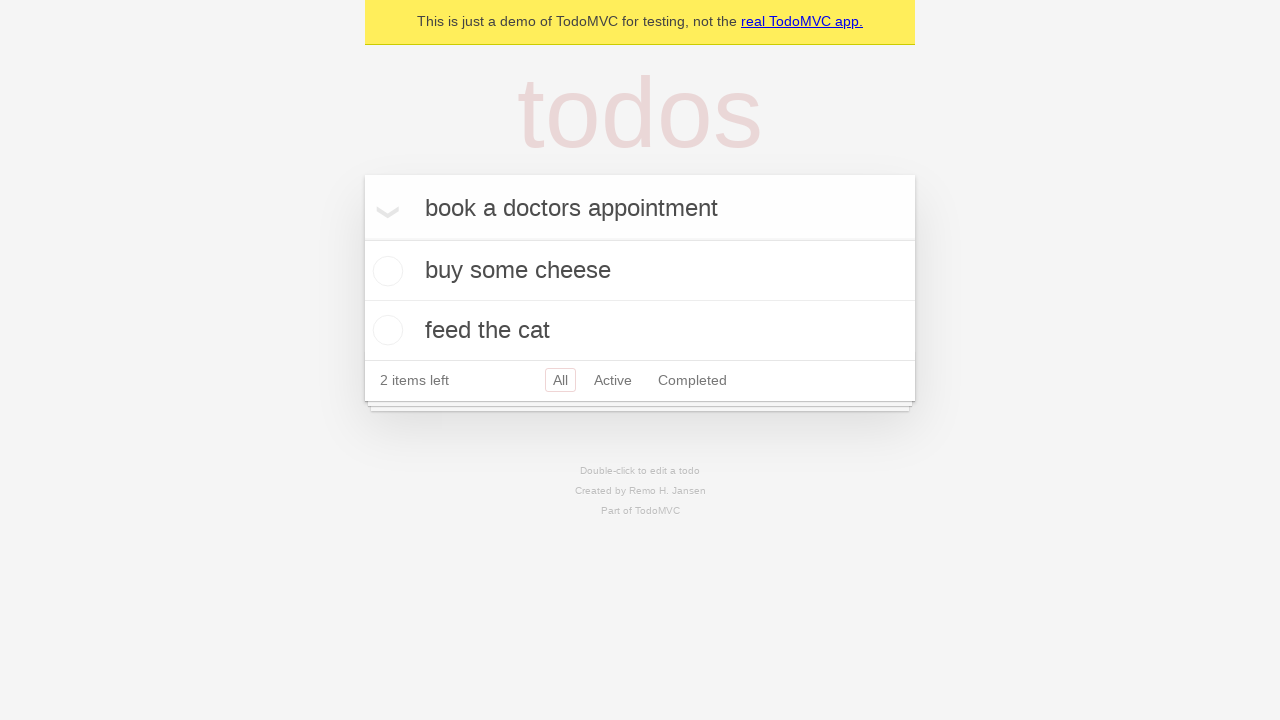

Pressed Enter to create third todo on internal:attr=[placeholder="What needs to be done?"i]
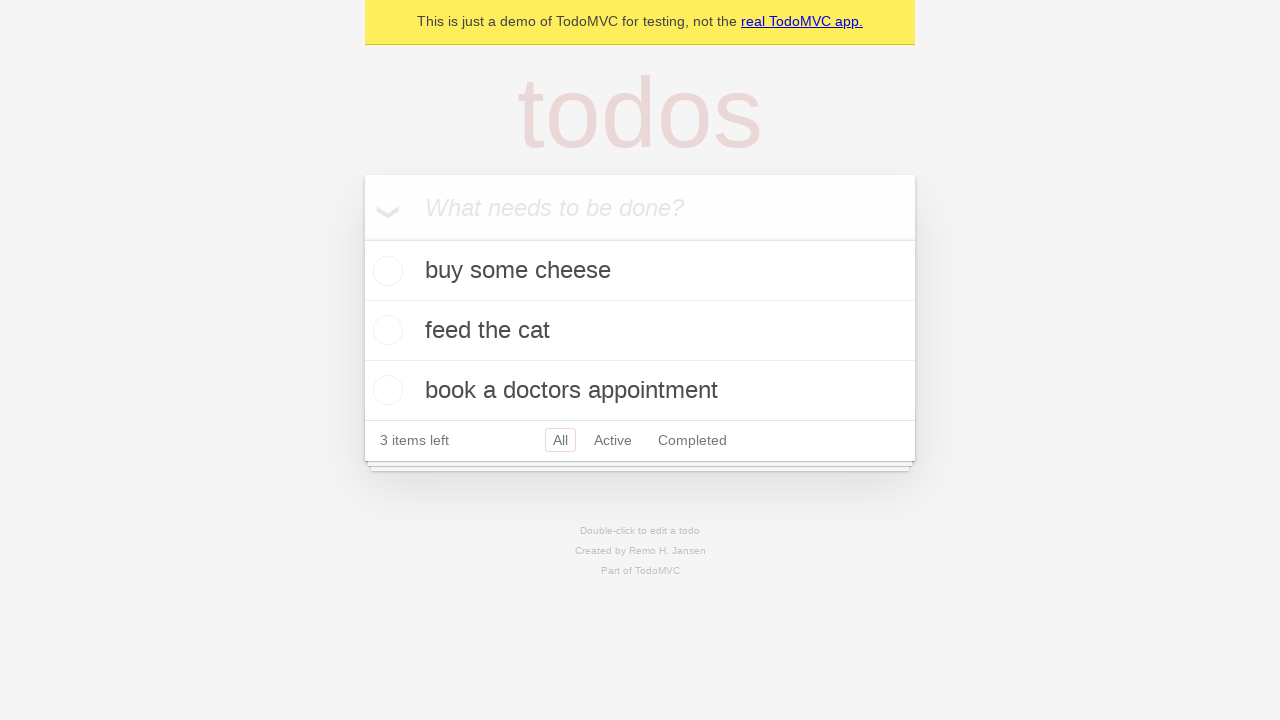

Checked the toggle-all checkbox to mark all todos as complete at (362, 238) on .toggle-all
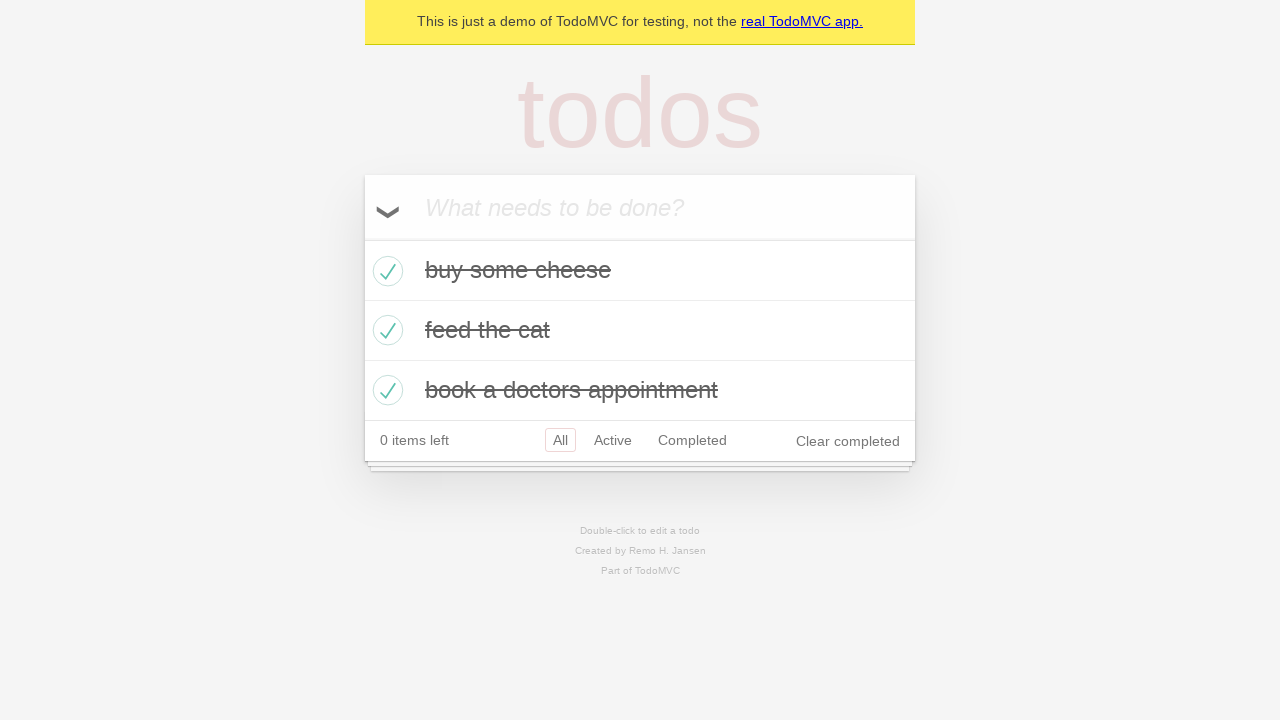

Unchecked the toggle-all checkbox to clear the complete state of all todos at (362, 238) on .toggle-all
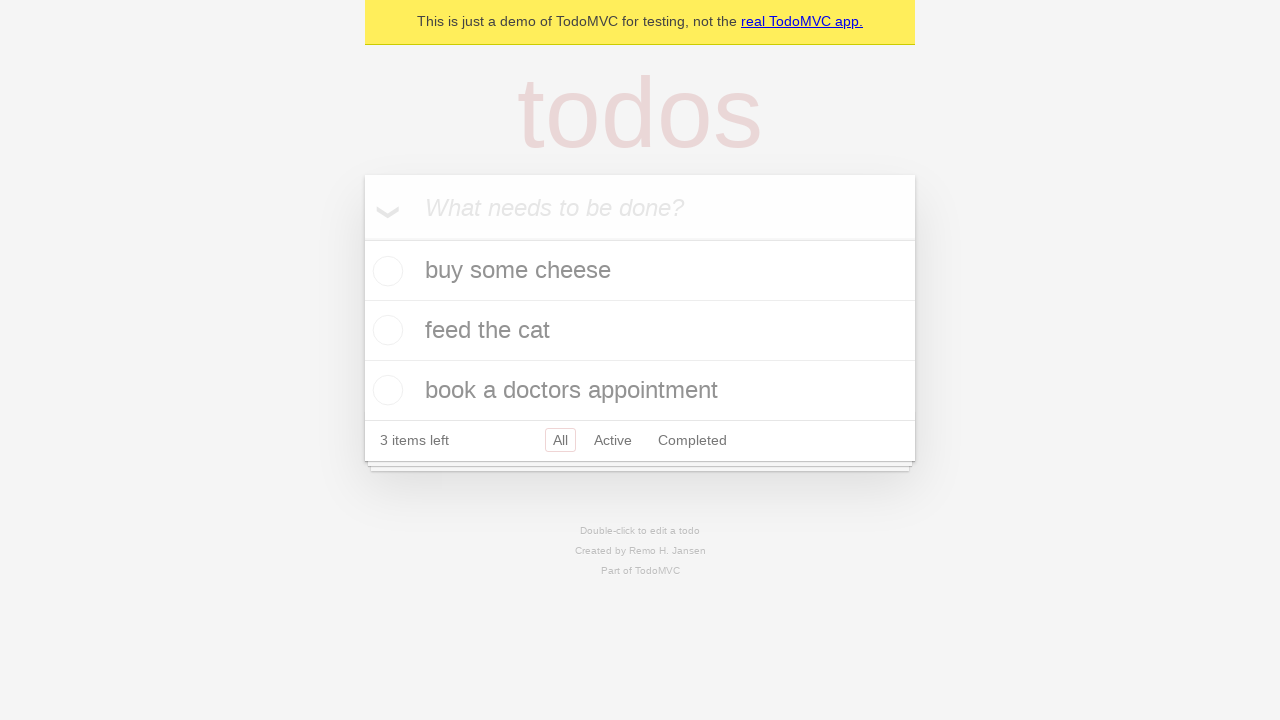

Waited for todo list items to be present
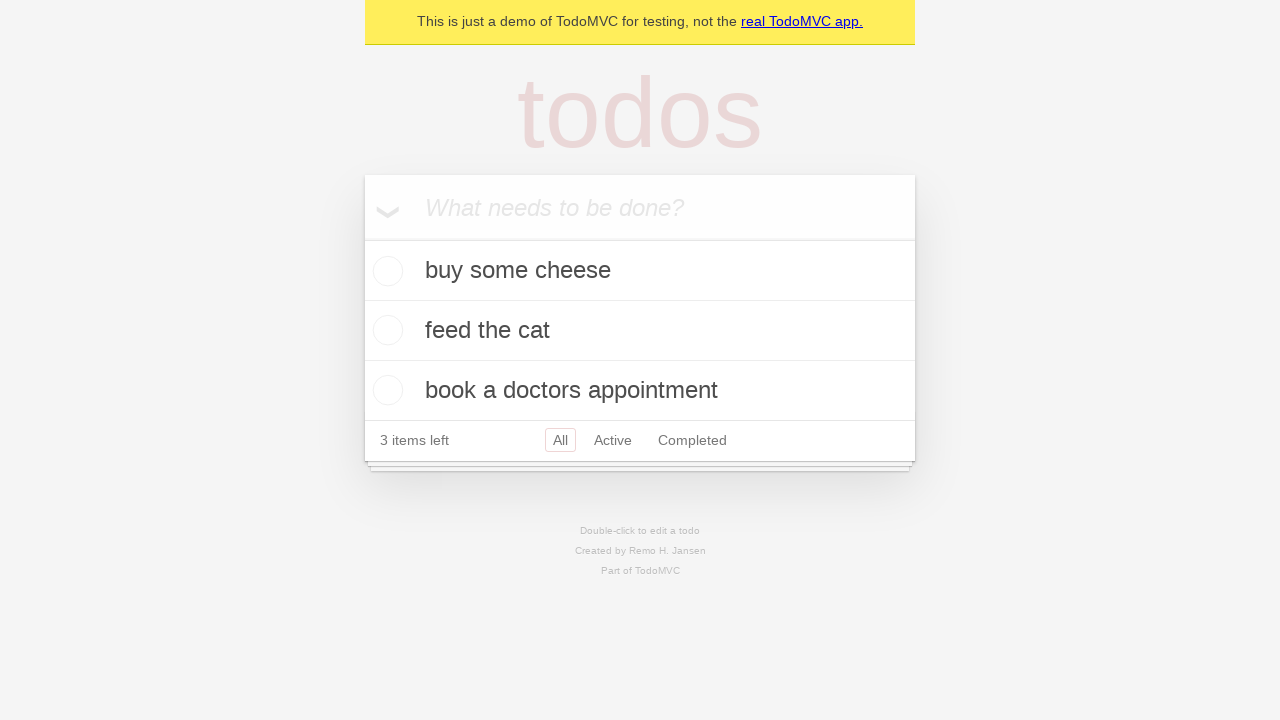

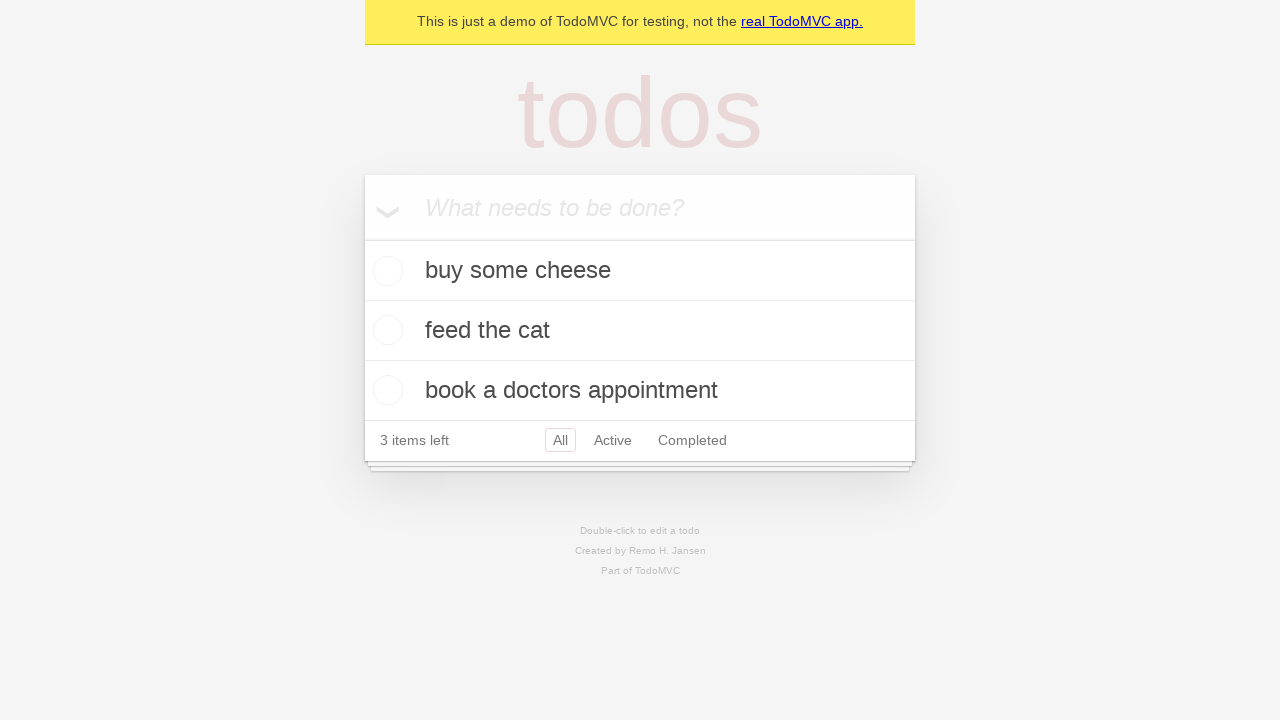